Tests navigation by clicking A/B Testing link, going back, then clicking Add/Remove Elements link

Starting URL: https://the-internet.herokuapp.com/

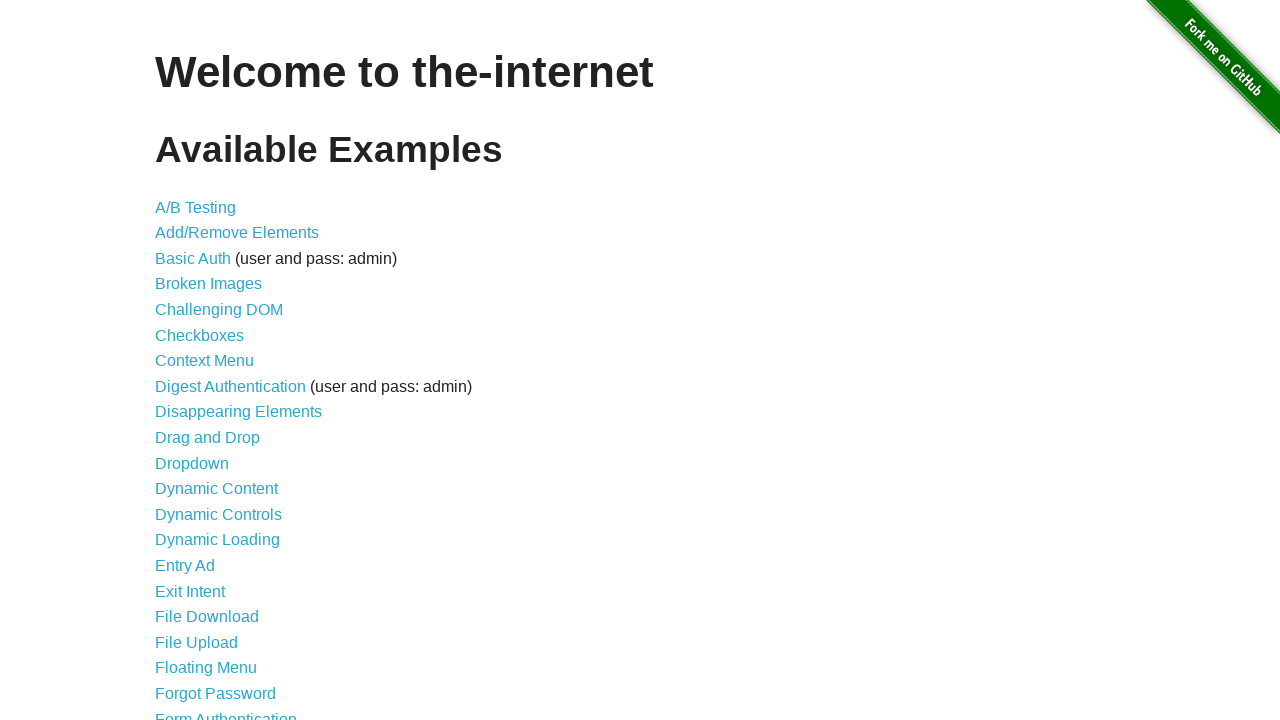

Clicked on A/B Testing link at (196, 207) on a[href='/abtest']
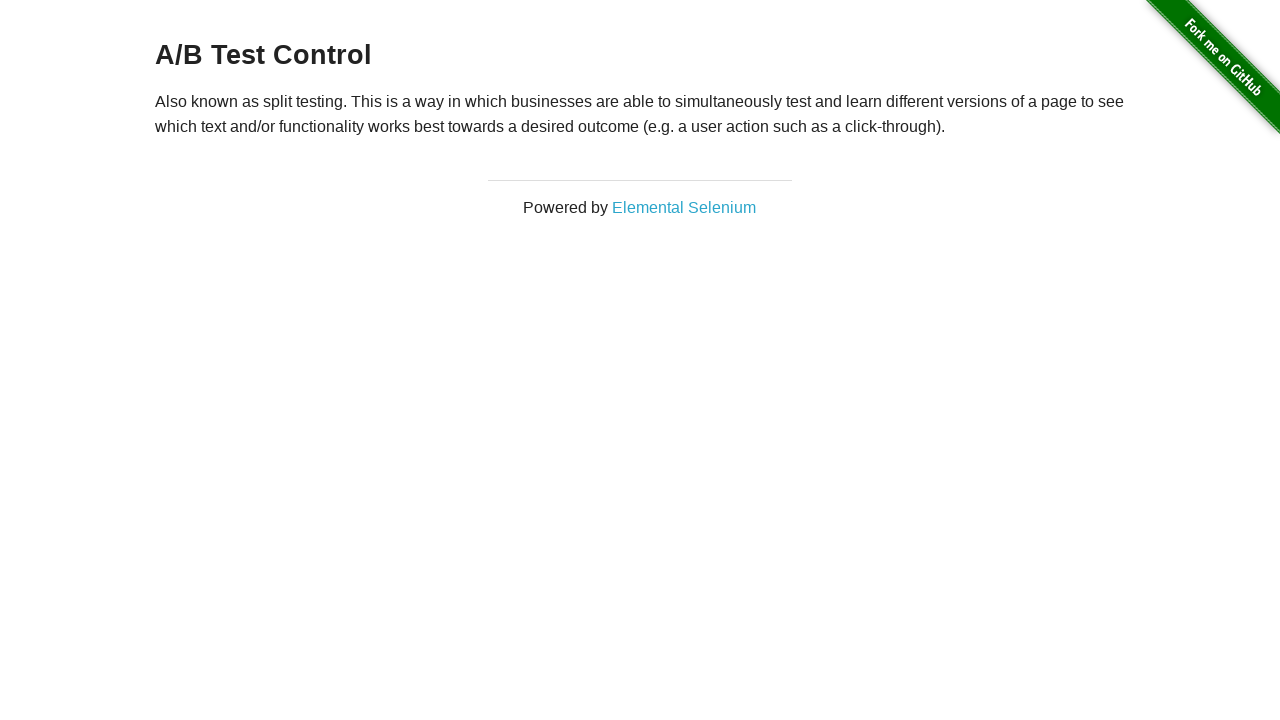

A/B Testing page loaded
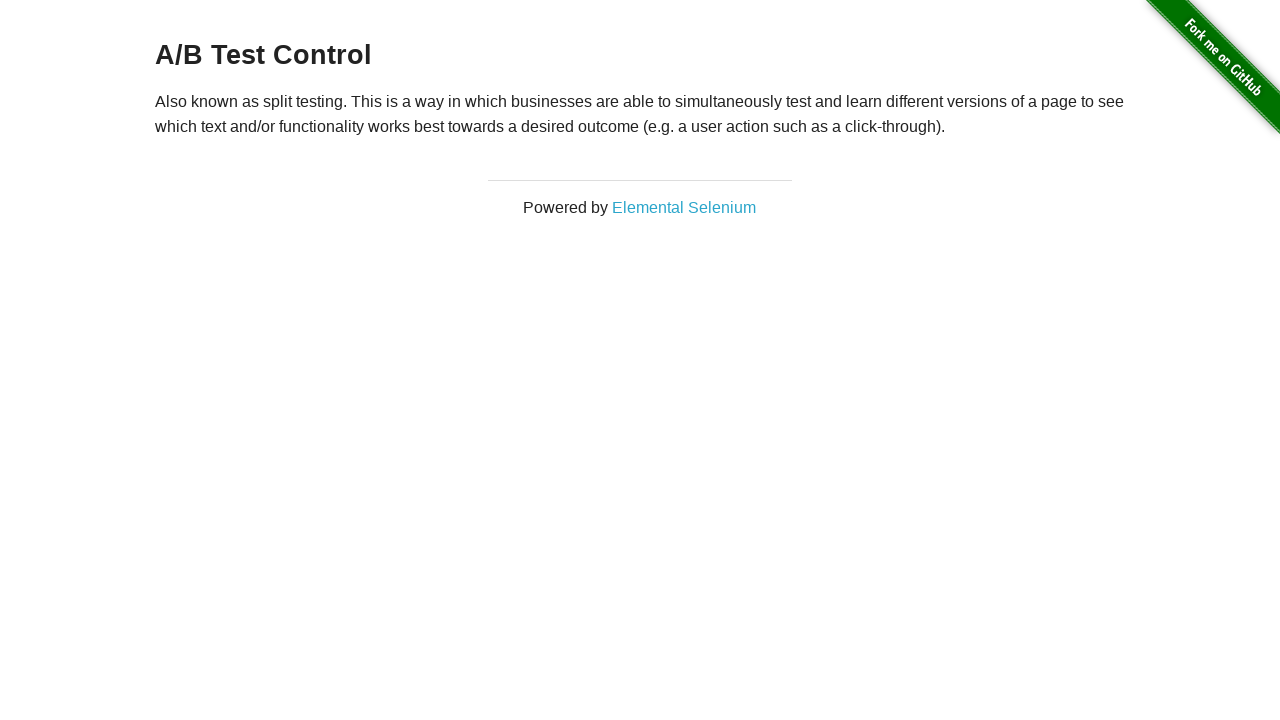

Navigated back to previous page
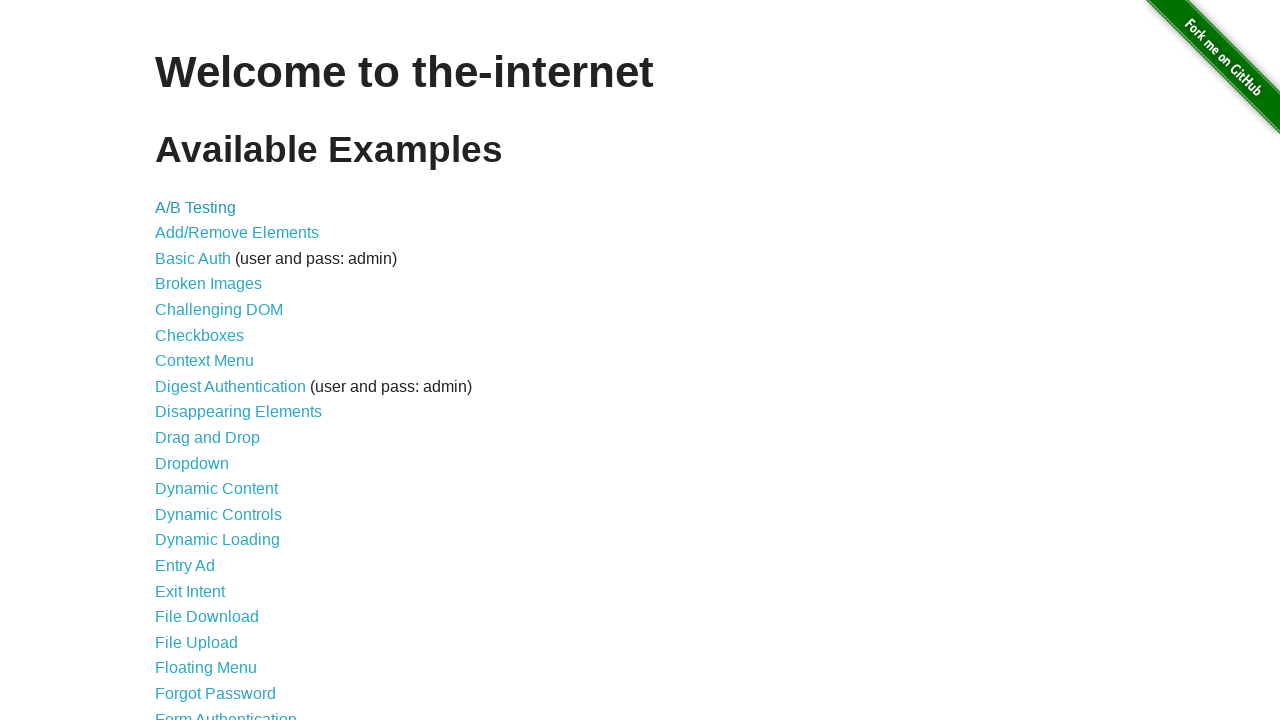

Clicked on Add/Remove Elements link at (237, 233) on a[href='/add_remove_elements/']
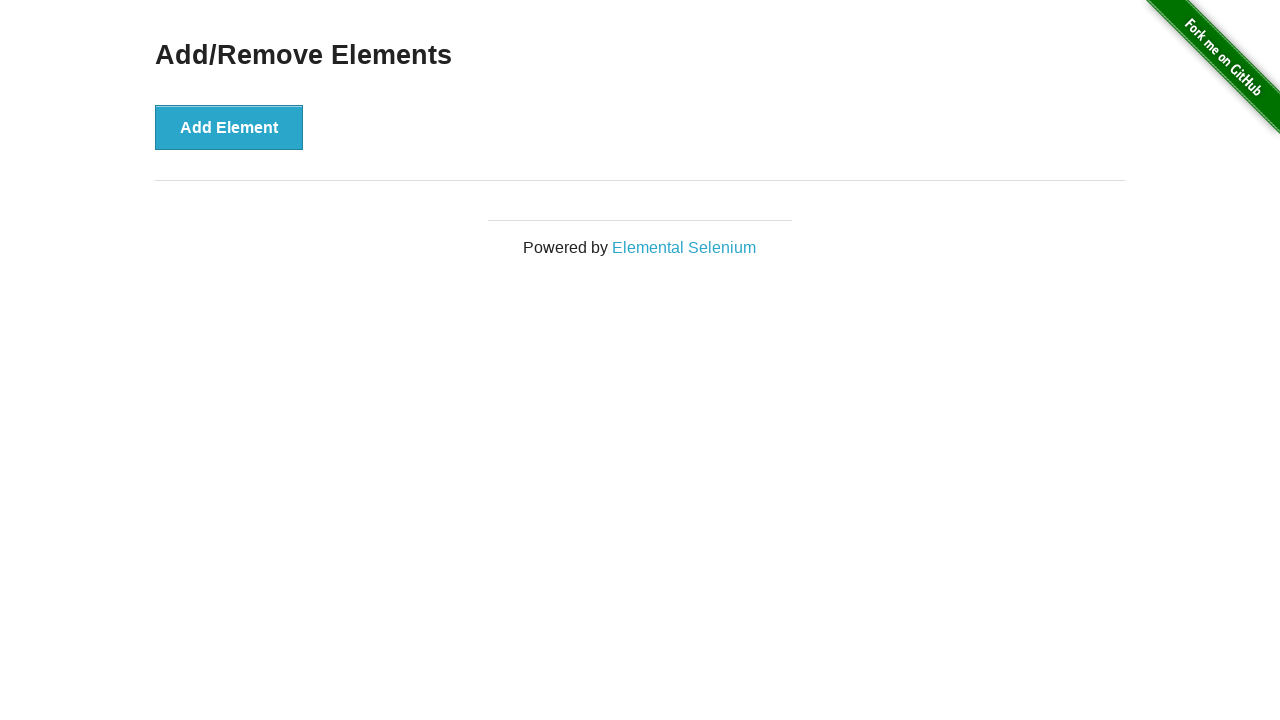

Add/Remove Elements page loaded
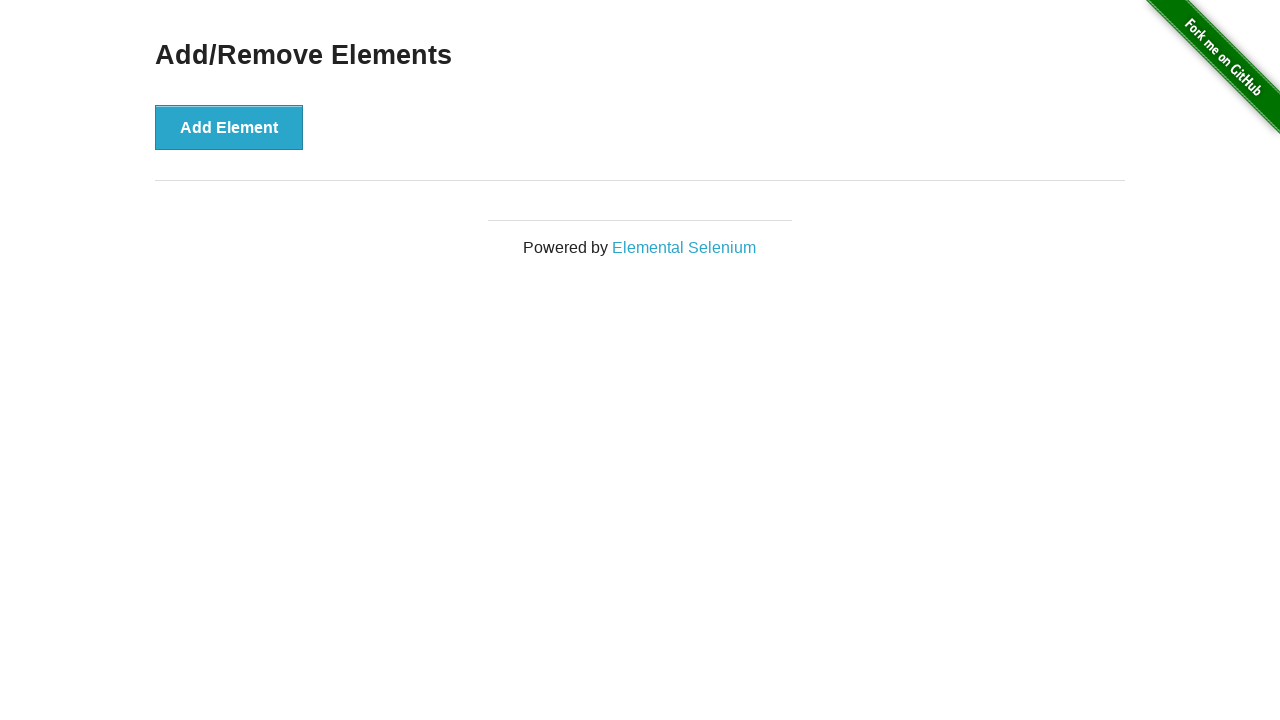

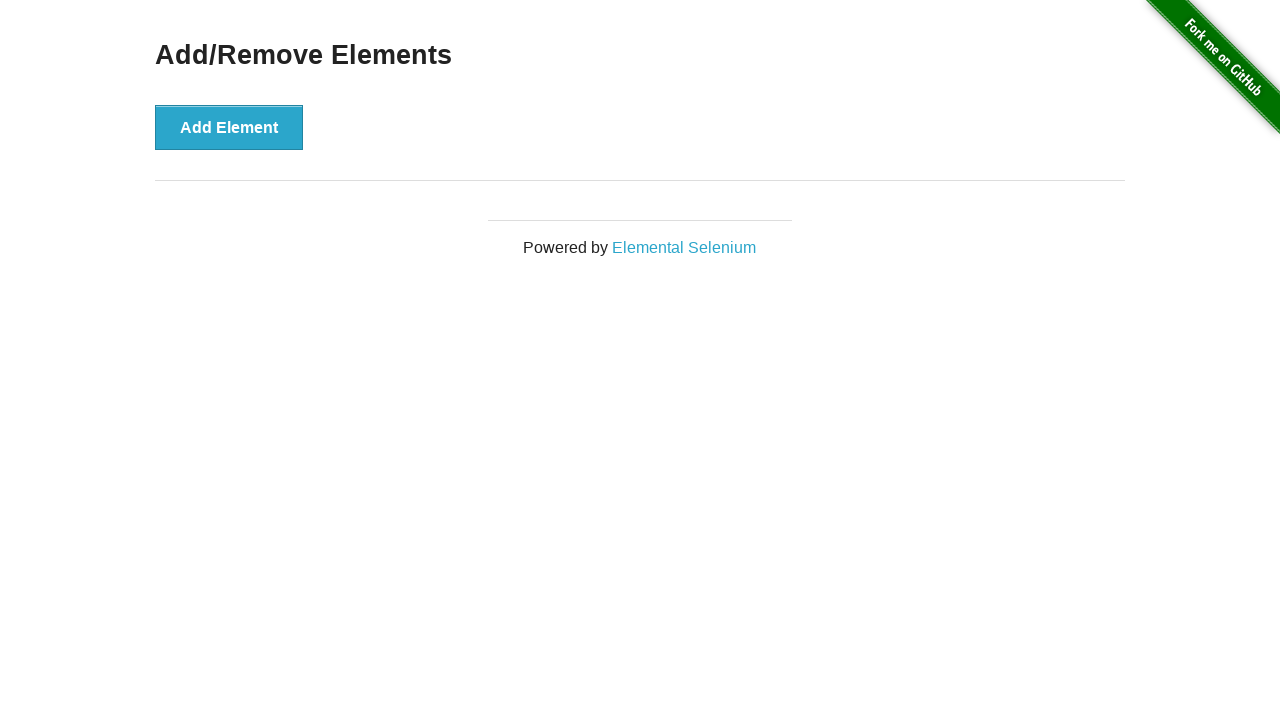